Tests dropdown selection by selecting an option from the dropdown menu

Starting URL: https://rahulshettyacademy.com/AutomationPractice/

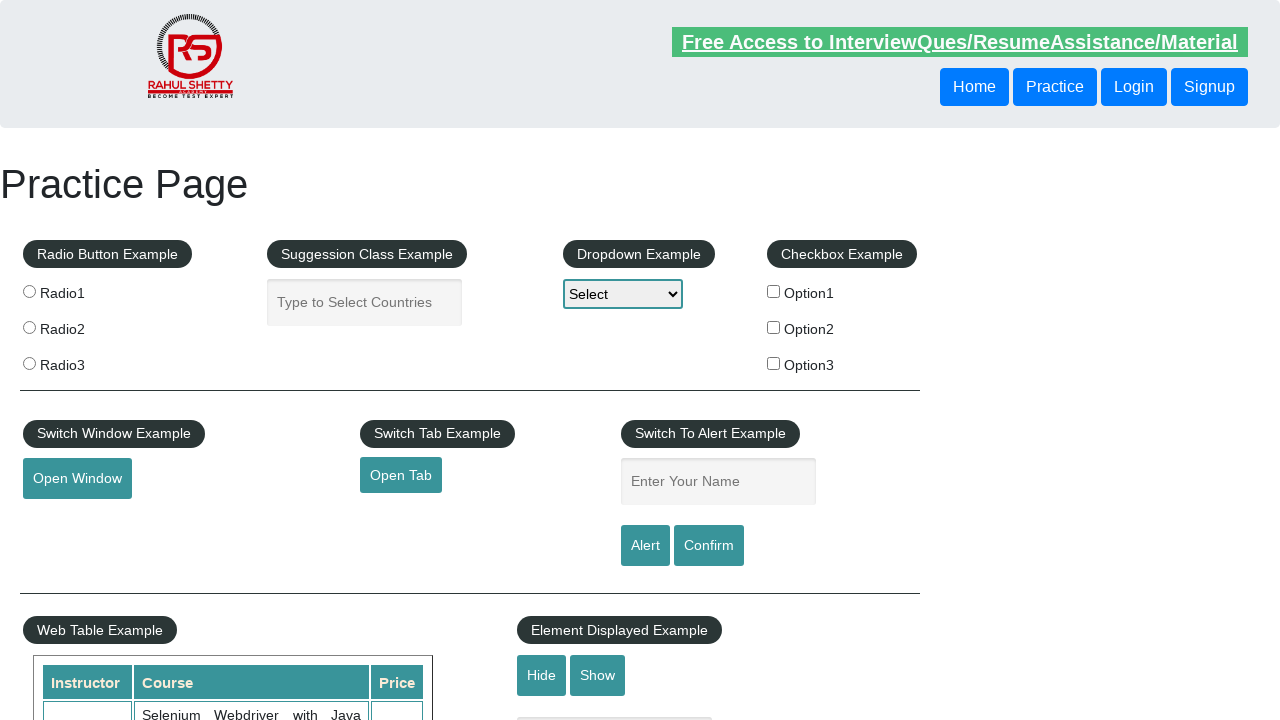

Selected option at index 2 from dropdown menu on #dropdown-class-example
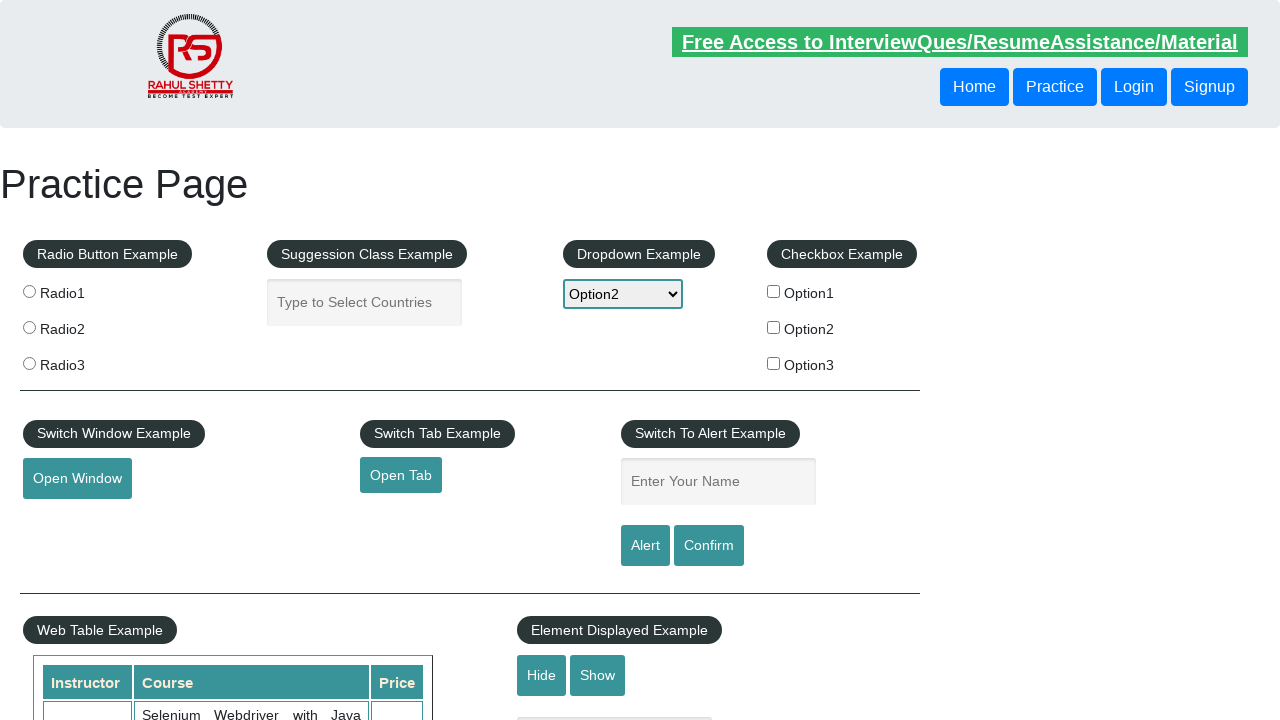

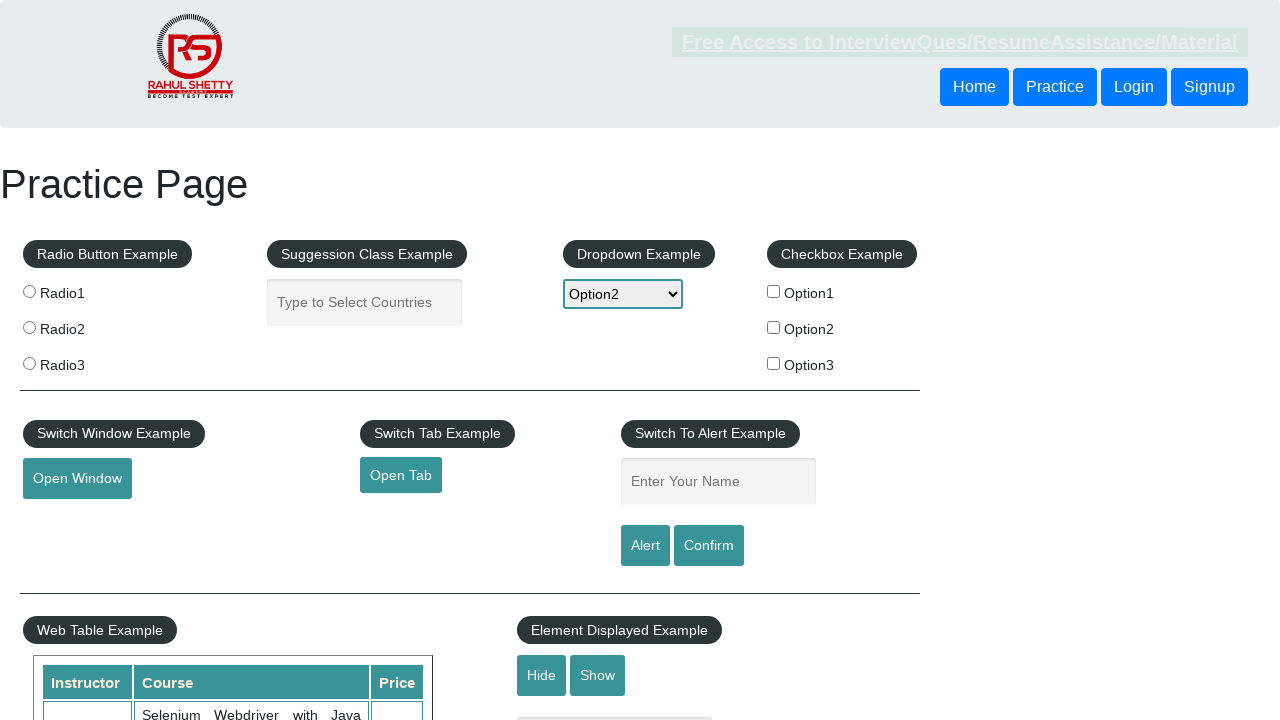